Tests infinite scroll functionality by scrolling down and up 750 pixels repeatedly using JavaScript executor

Starting URL: https://practice.cydeo.com/infinite_scroll

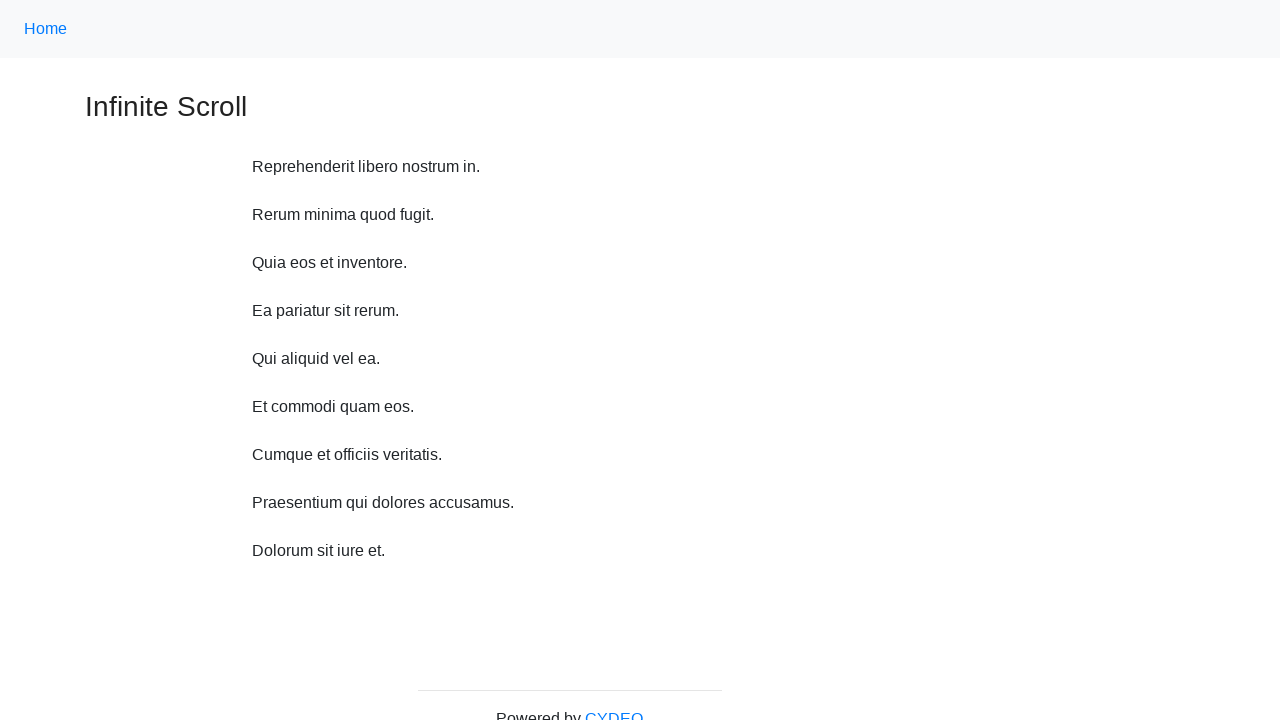

Scrolled down 750 pixels using JavaScript
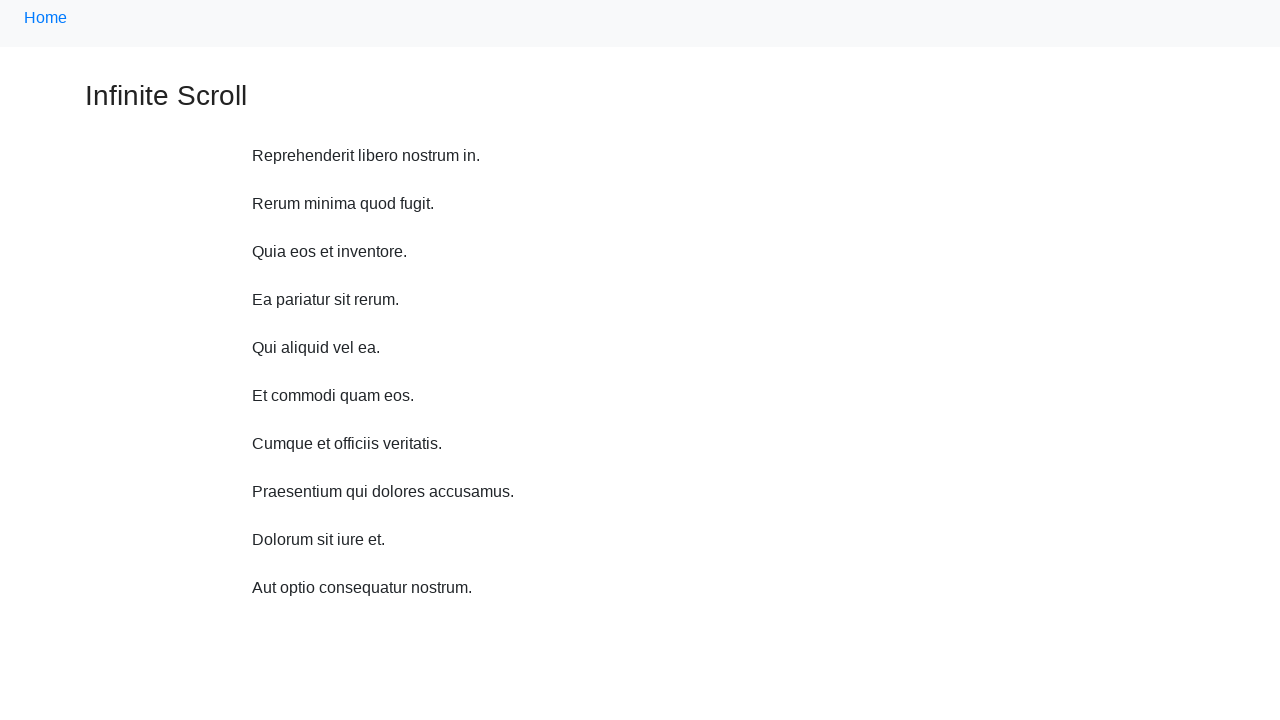

Scrolled up 750 pixels using JavaScript
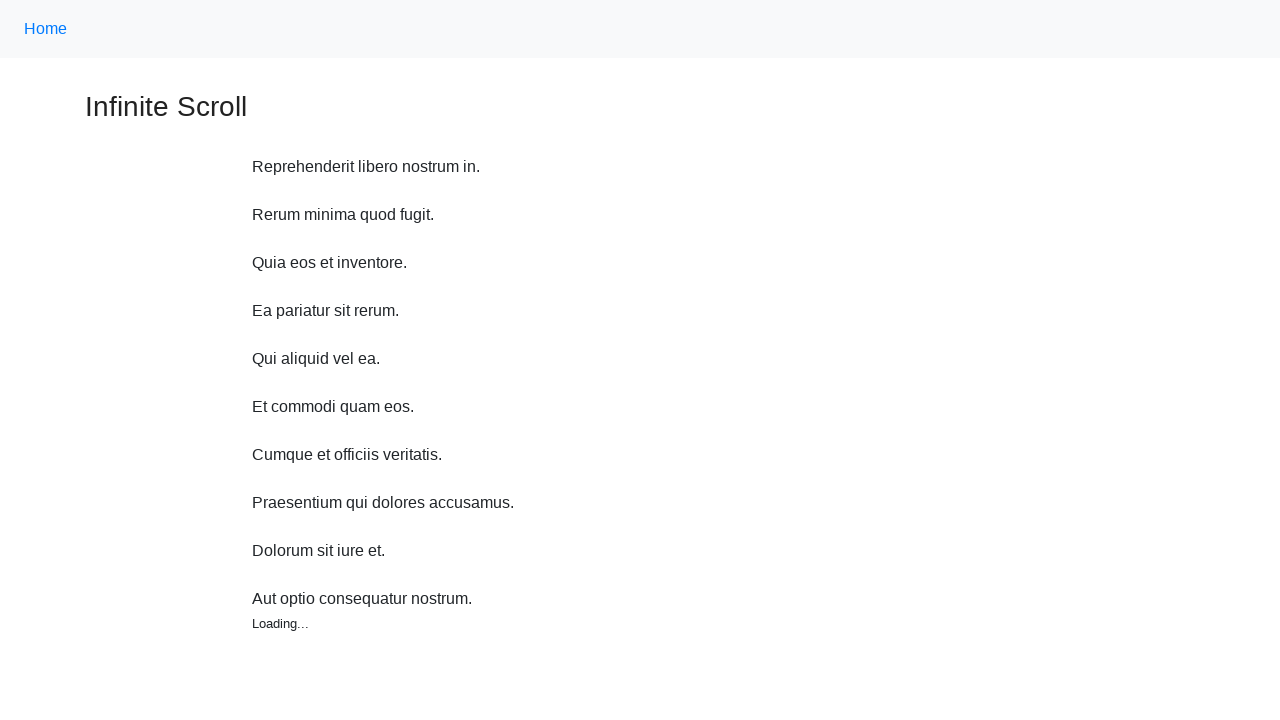

Scrolled down 750 pixels using JavaScript
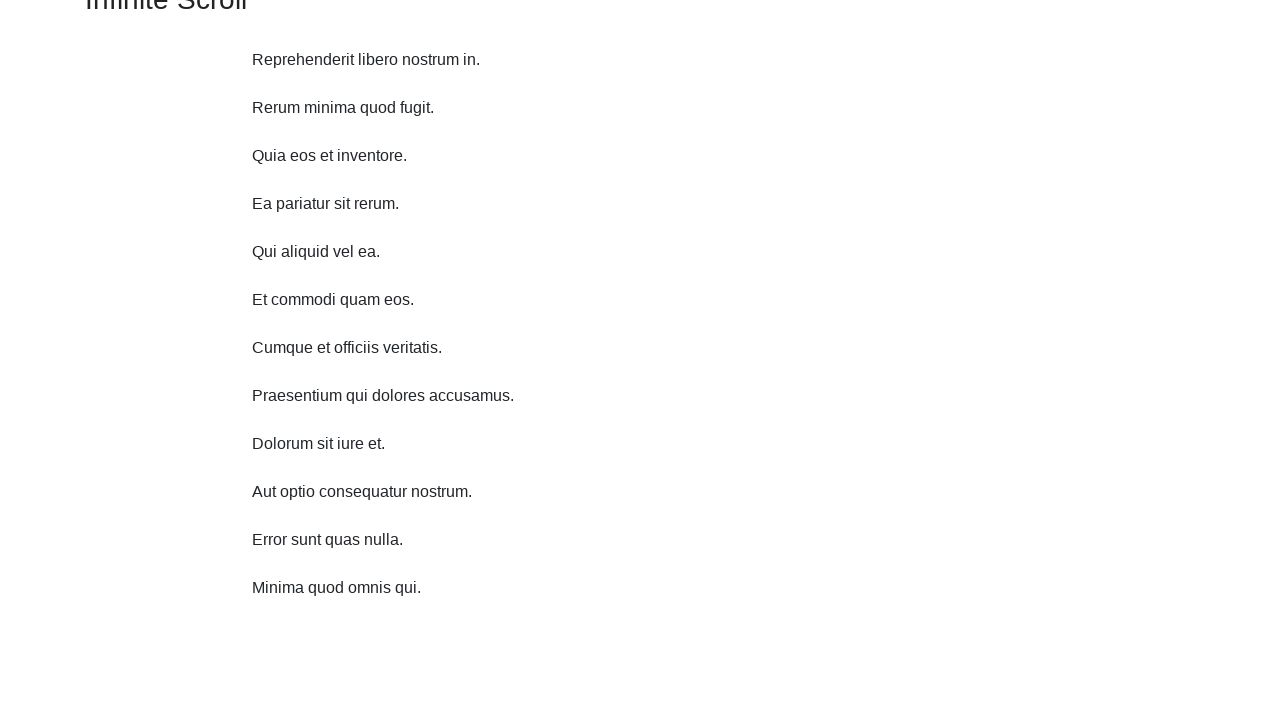

Scrolled up 750 pixels using JavaScript
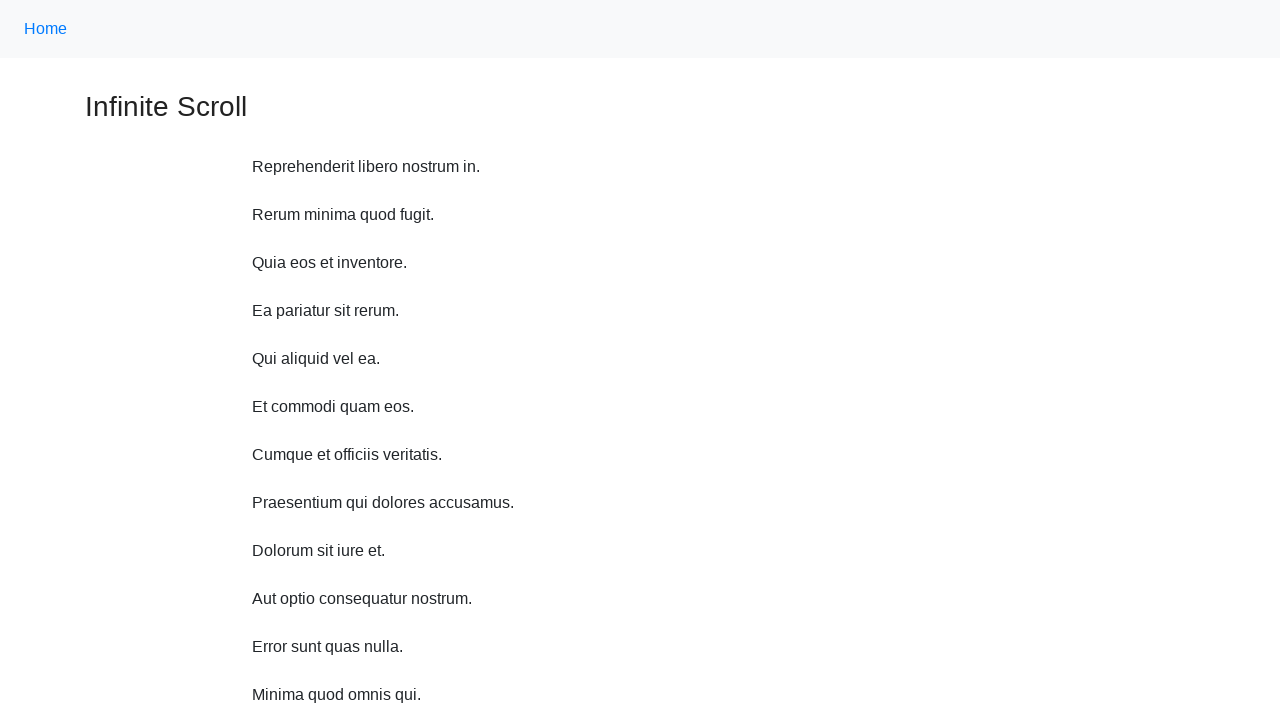

Scrolled down 750 pixels using JavaScript
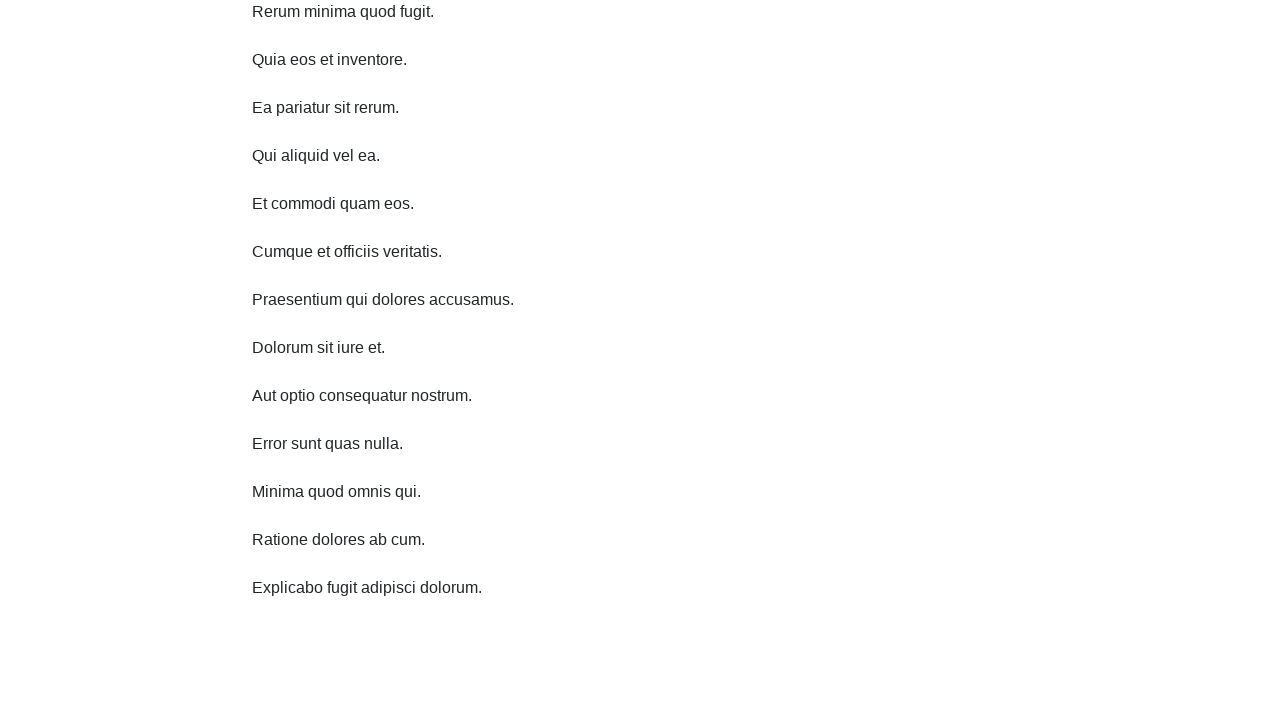

Scrolled up 750 pixels using JavaScript
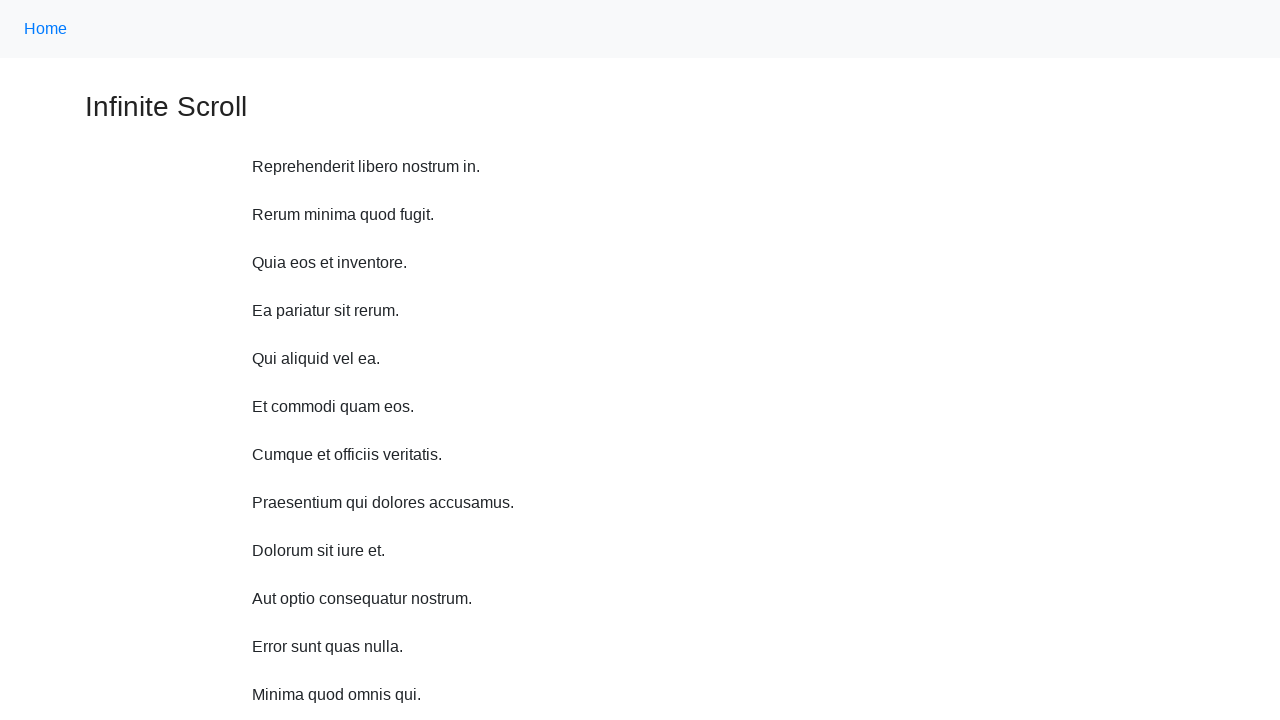

Scrolled down 750 pixels using JavaScript
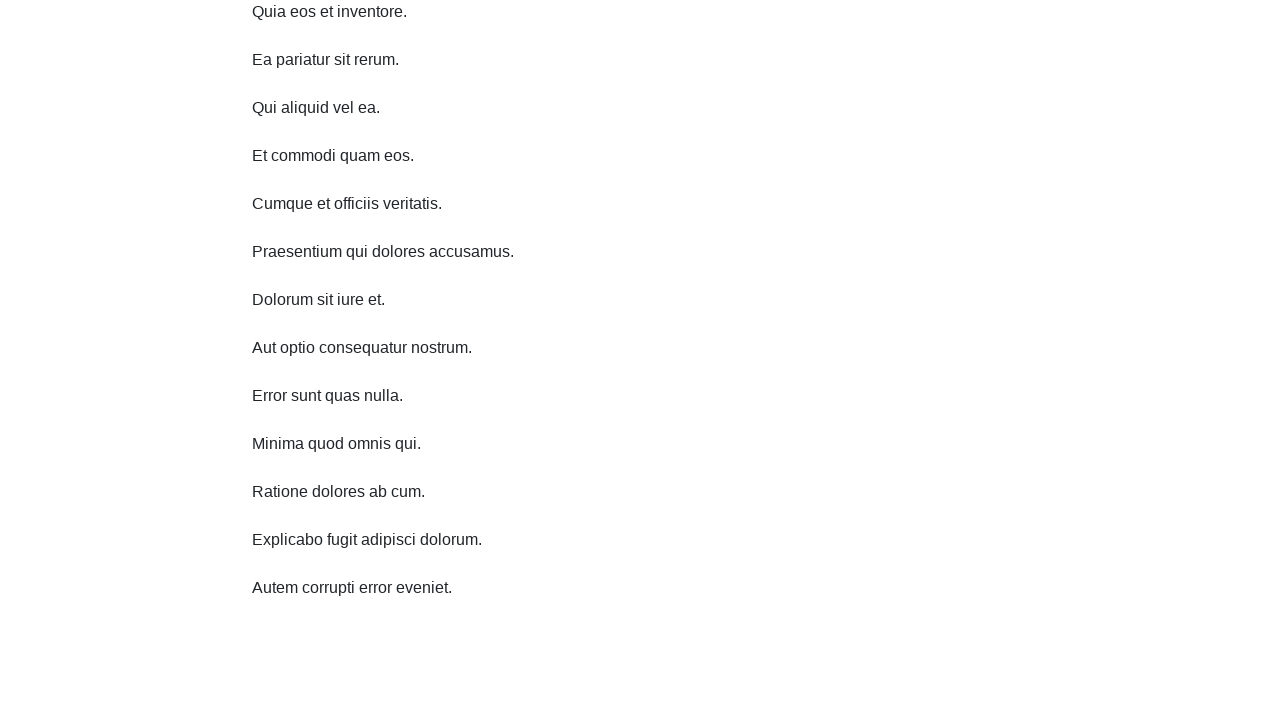

Scrolled up 750 pixels using JavaScript
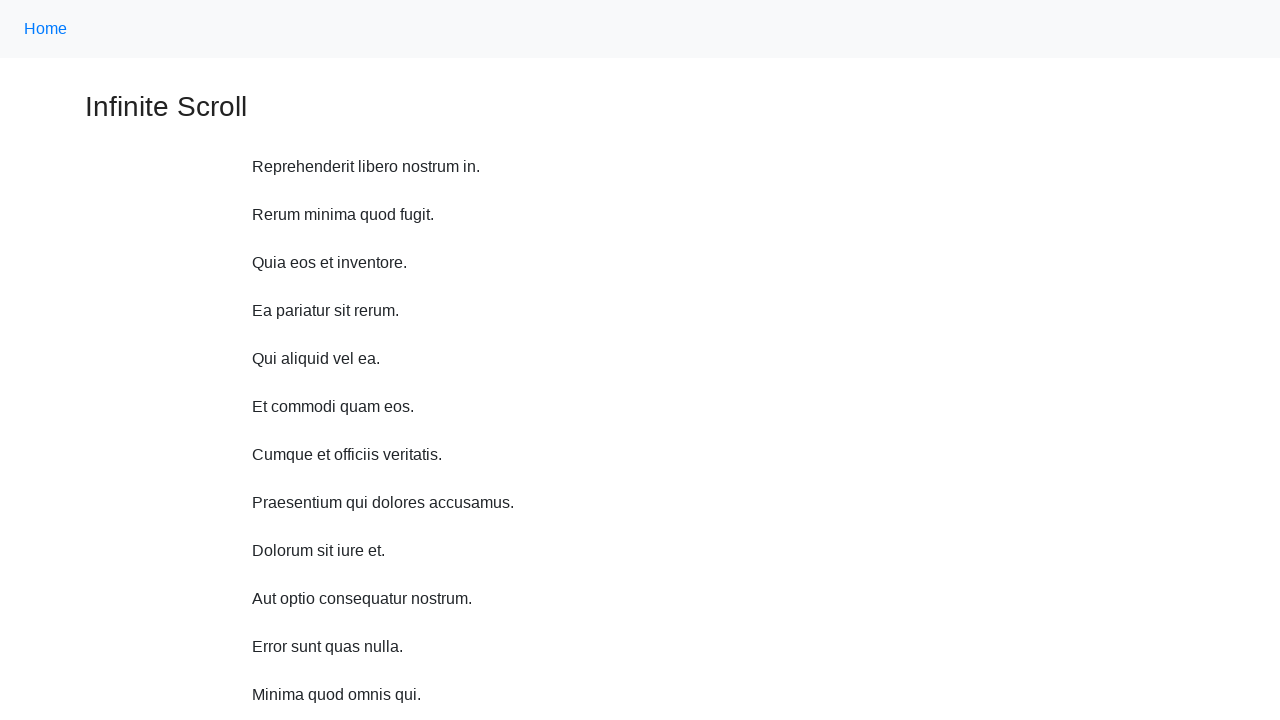

Scrolled down 750 pixels using JavaScript
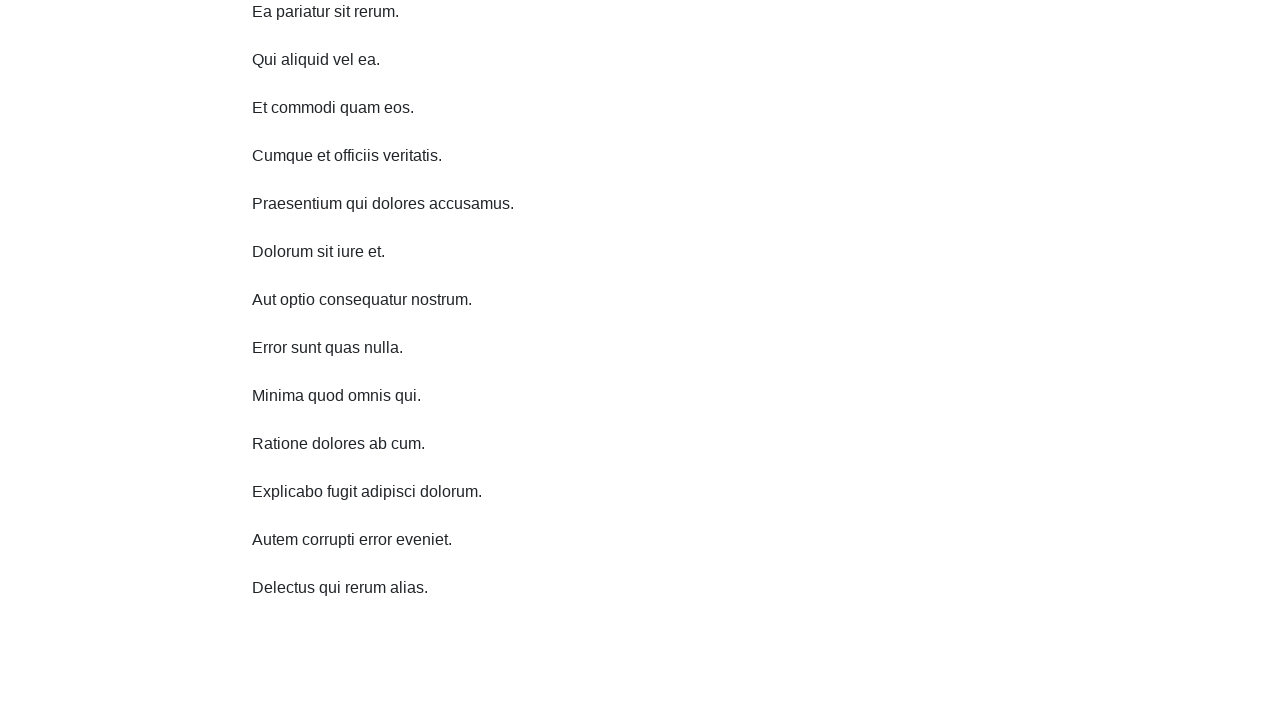

Scrolled up 750 pixels using JavaScript
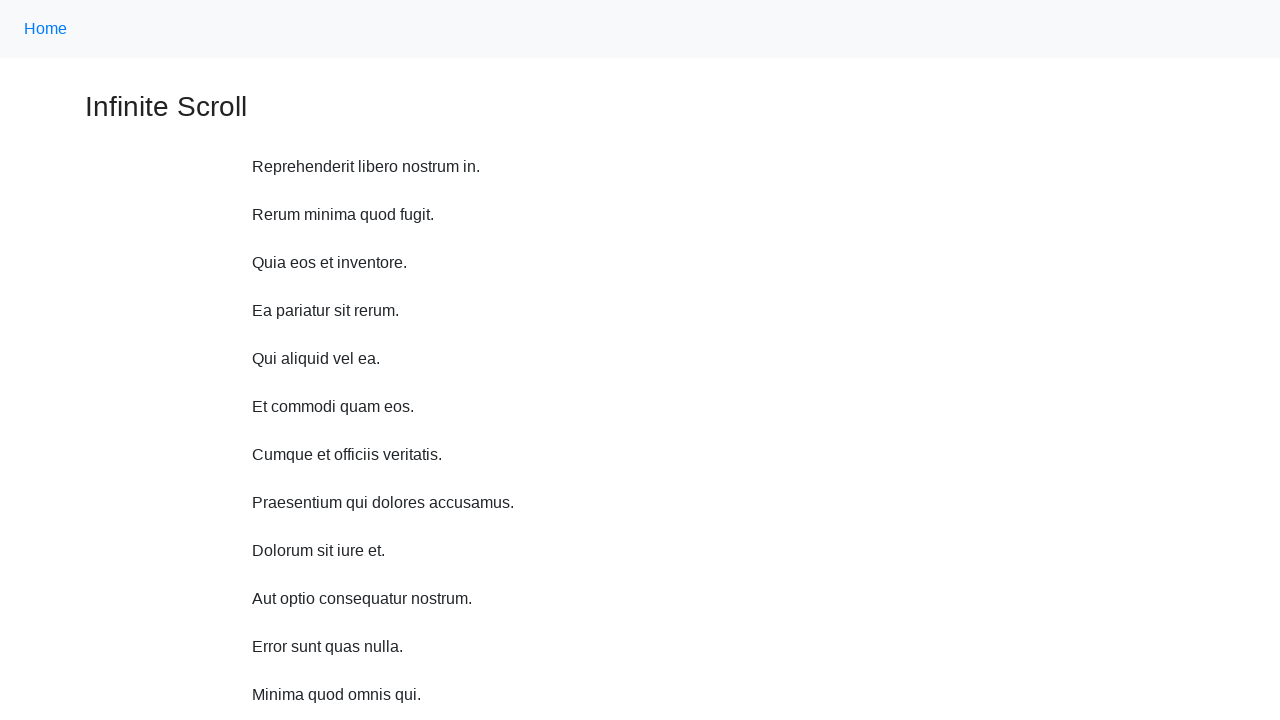

Scrolled down 750 pixels using JavaScript
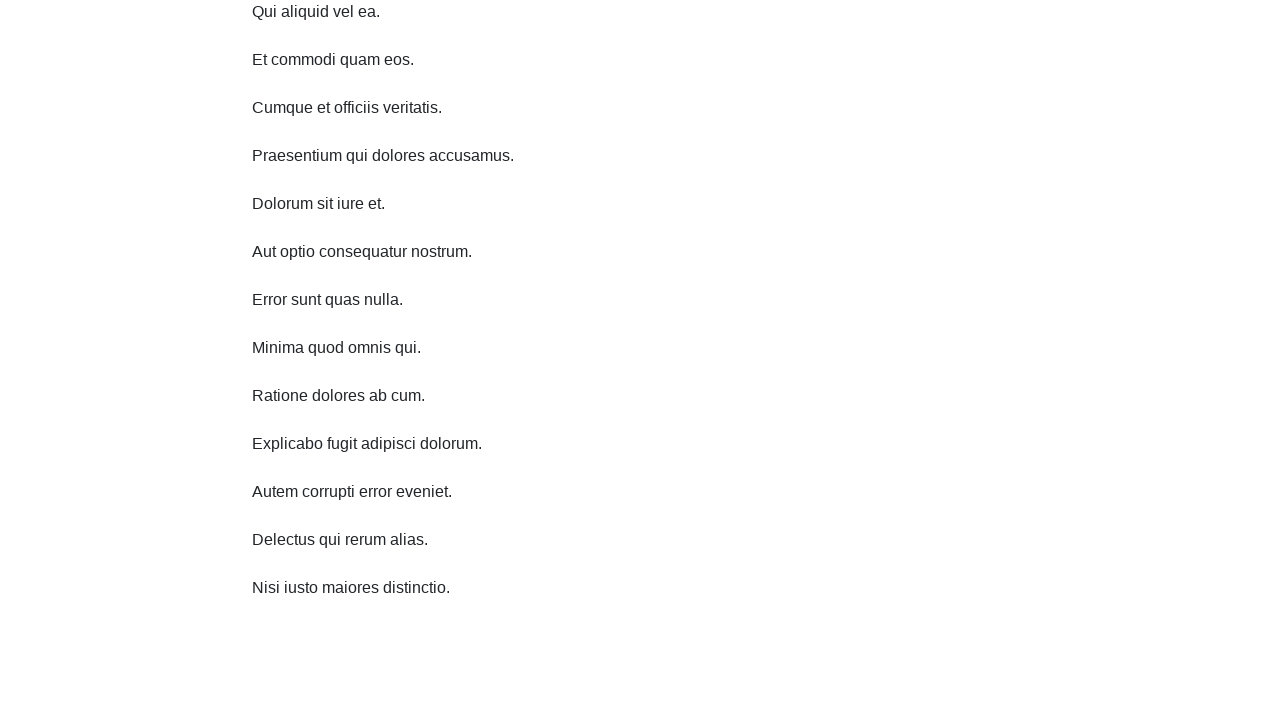

Scrolled up 750 pixels using JavaScript
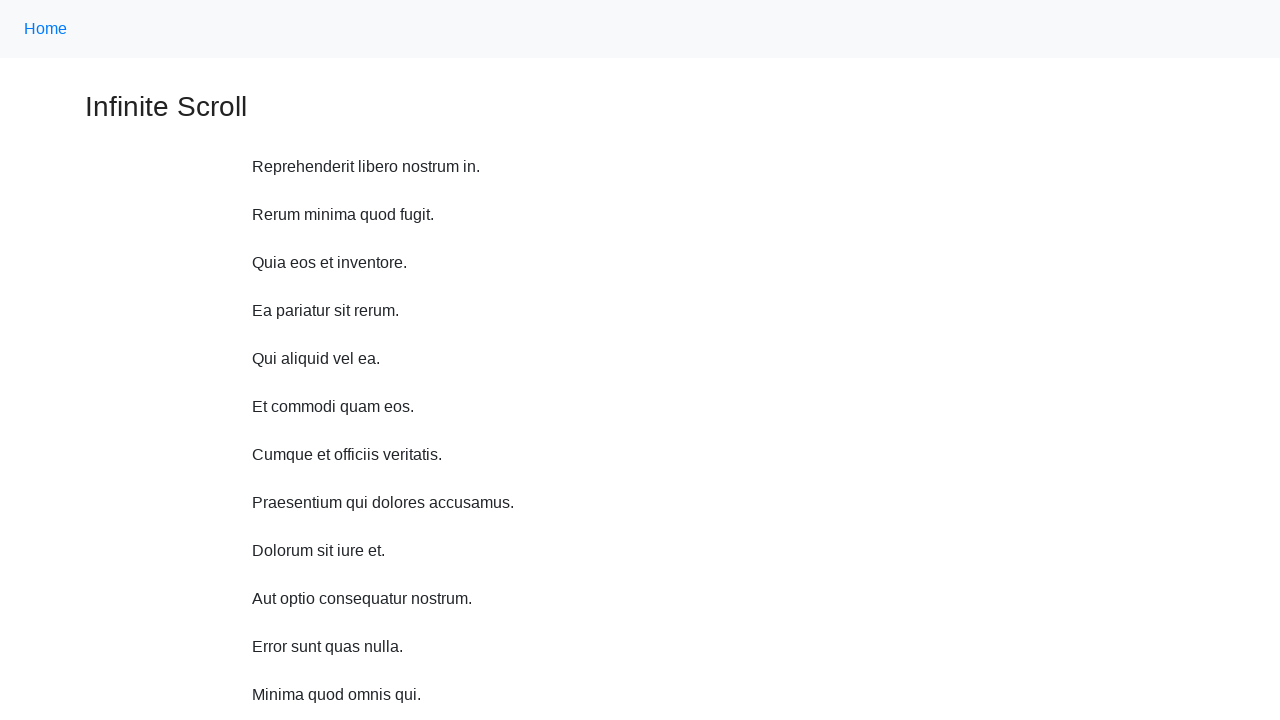

Scrolled down 750 pixels using JavaScript
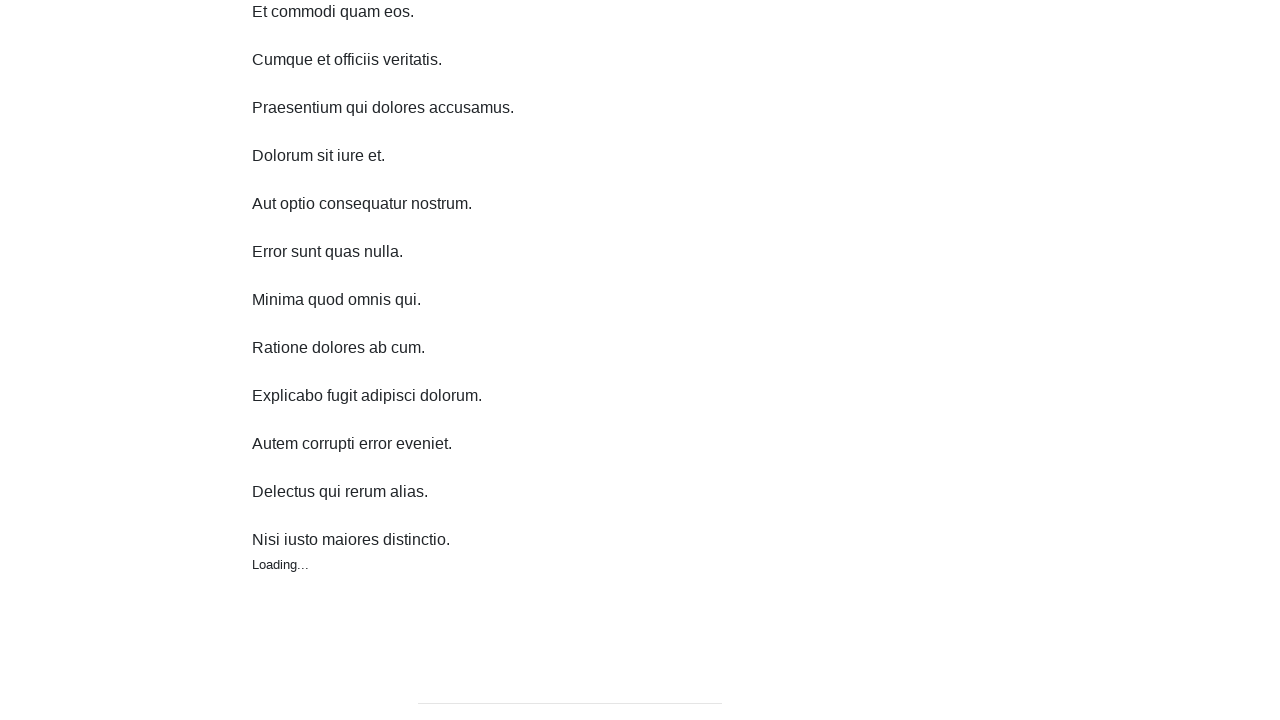

Scrolled up 750 pixels using JavaScript
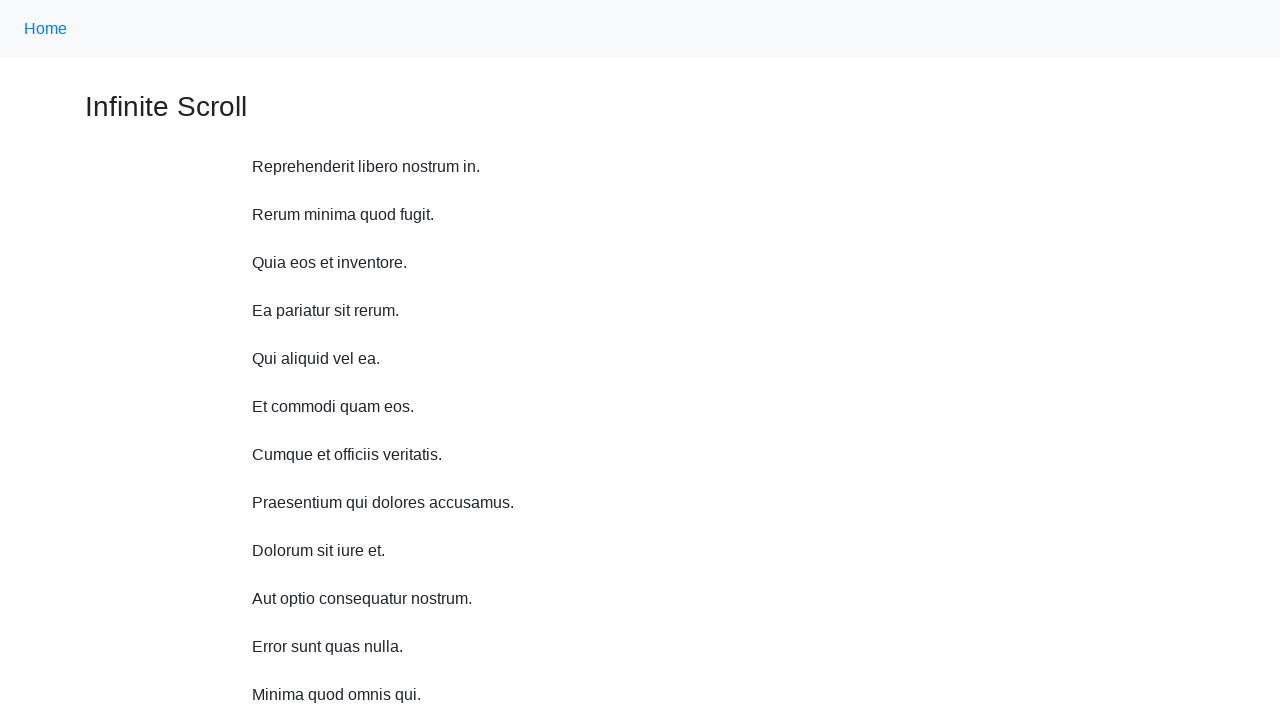

Scrolled down 750 pixels using JavaScript
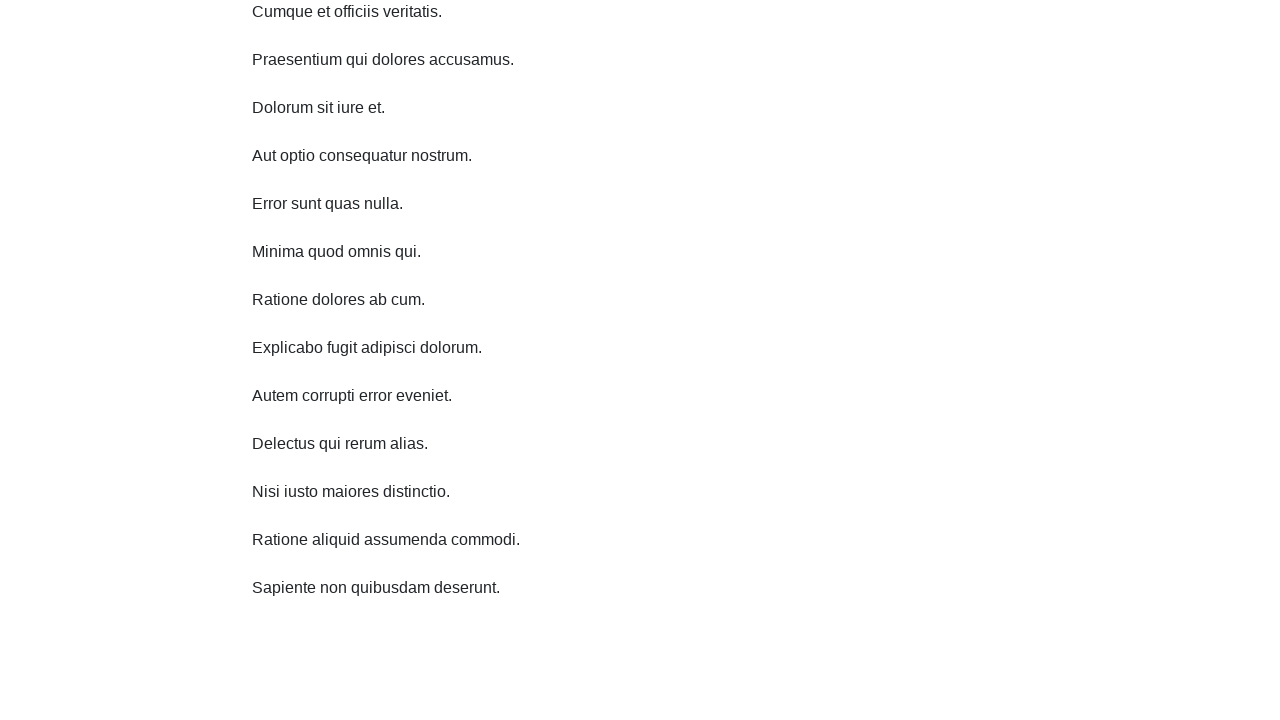

Scrolled up 750 pixels using JavaScript
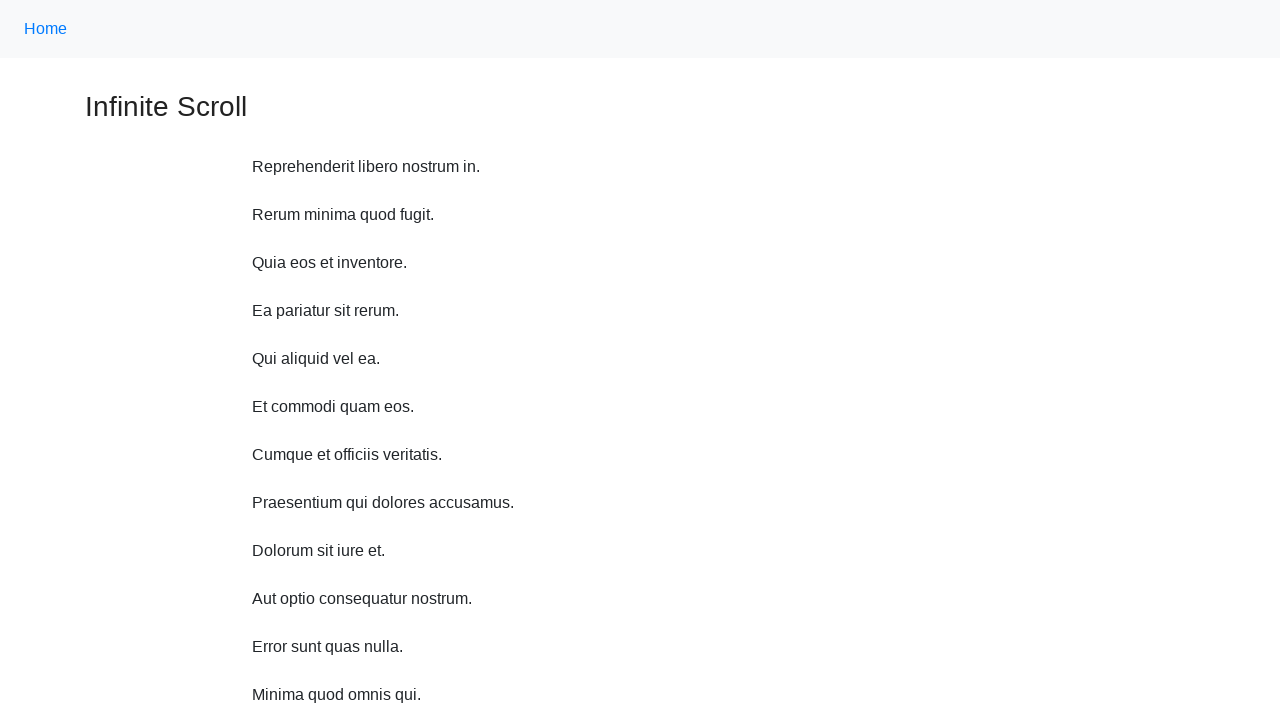

Scrolled down 750 pixels using JavaScript
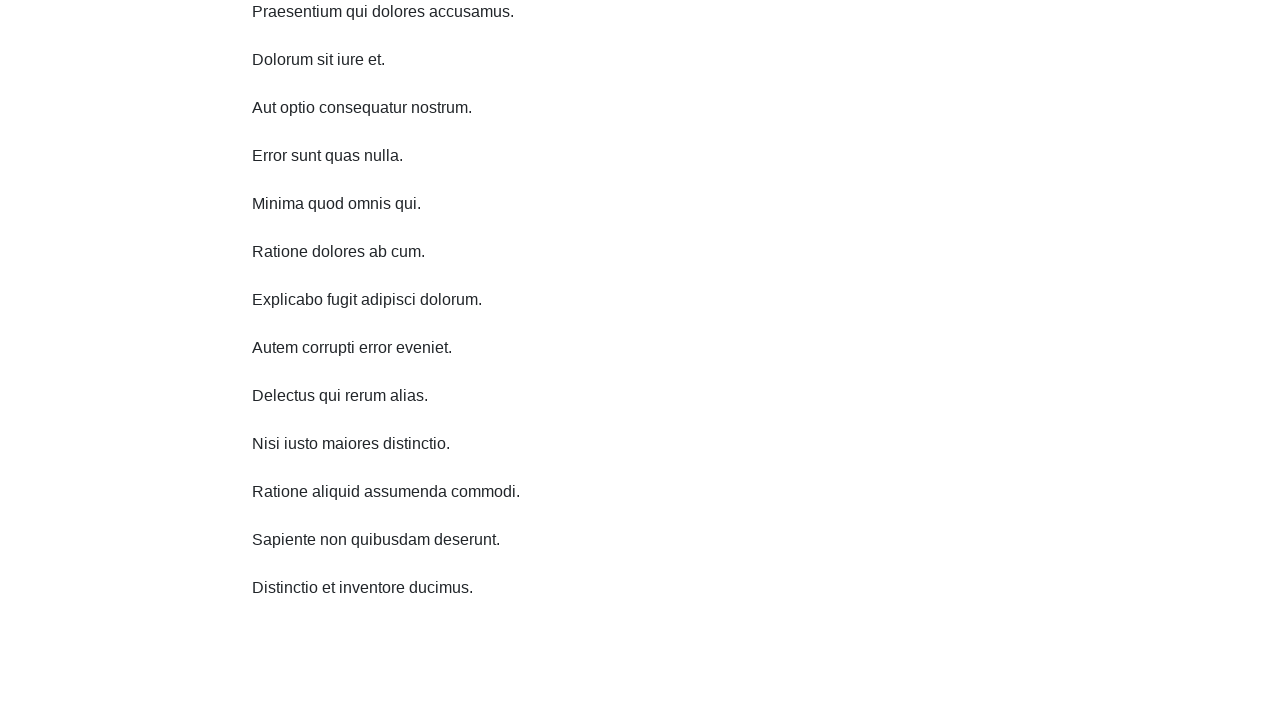

Scrolled up 750 pixels using JavaScript
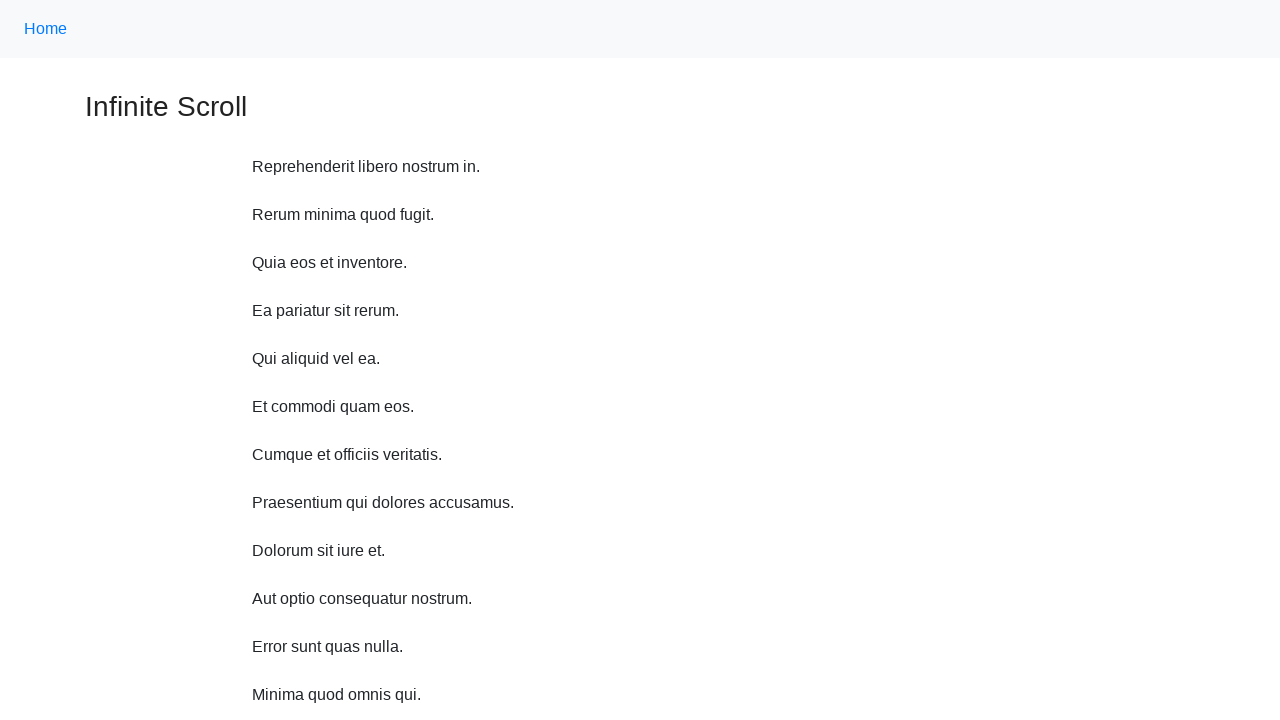

Scrolled down 750 pixels using JavaScript
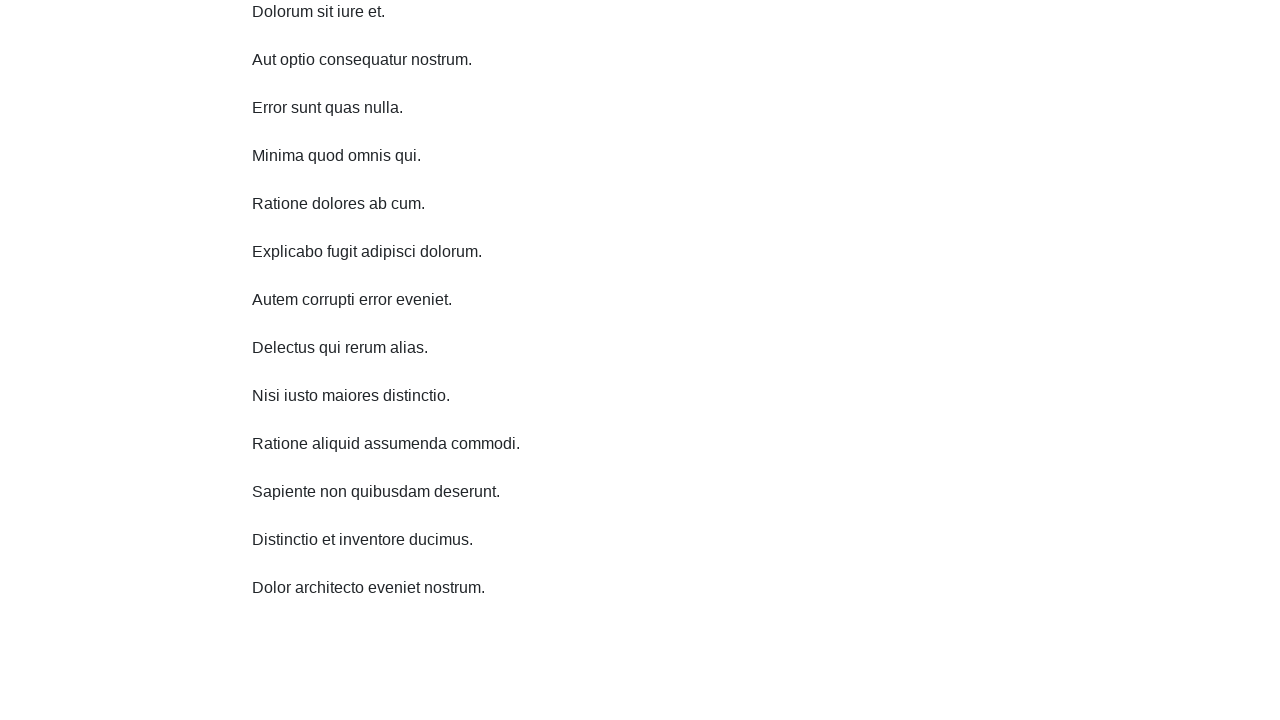

Scrolled up 750 pixels using JavaScript
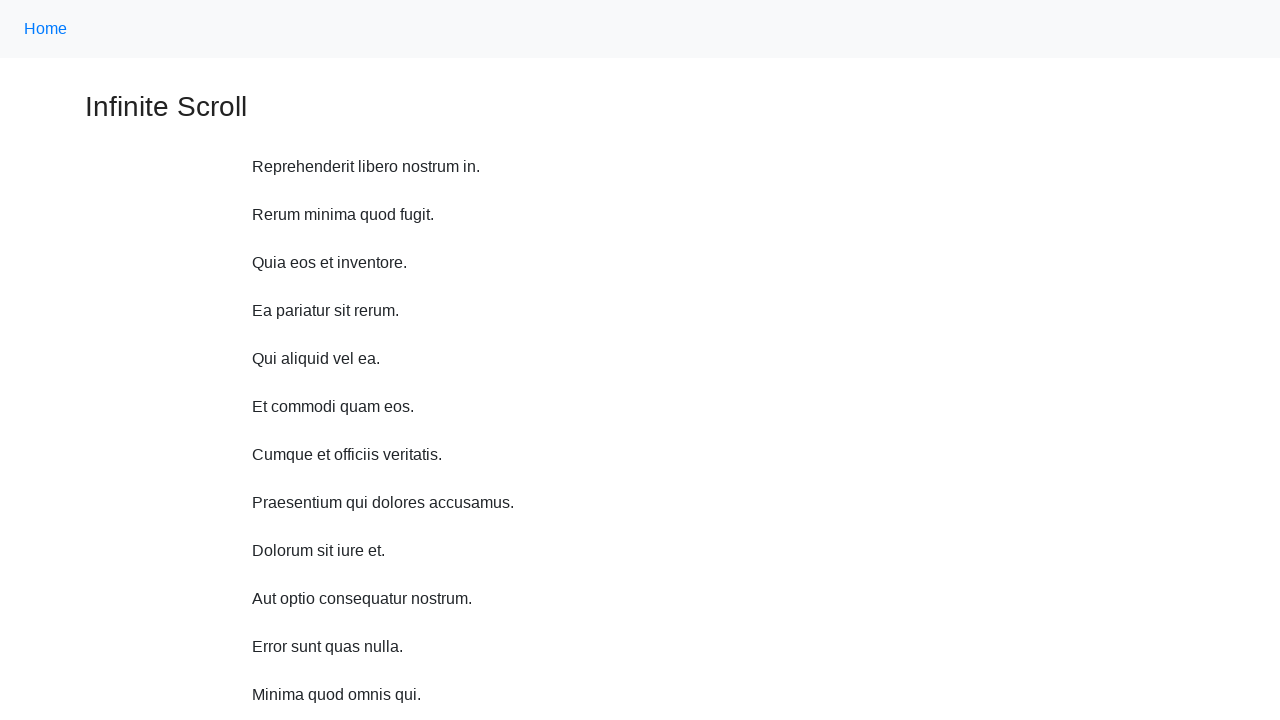

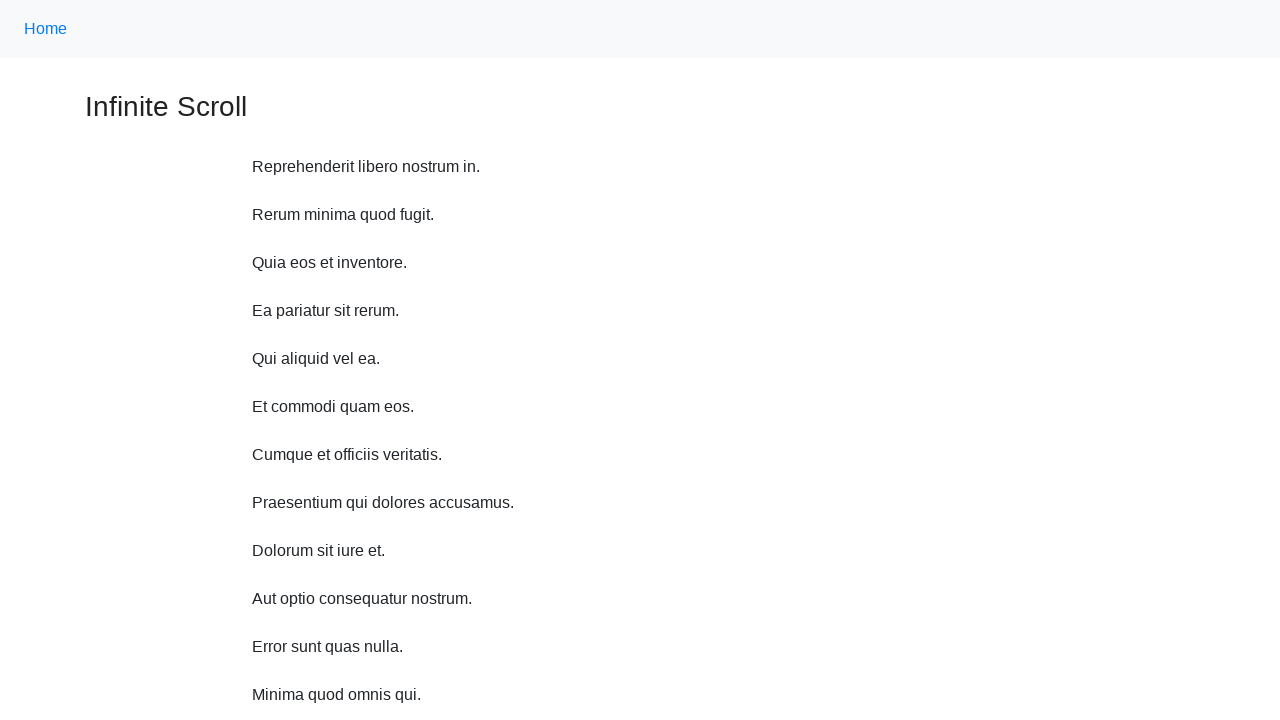